Tests JavaScript alert handling including simple alerts, confirmation dialogs, and prompt dialogs. It triggers each alert type, interacts with them (accept, send text), and verifies the result messages.

Starting URL: https://the-internet.herokuapp.com/javascript_alerts

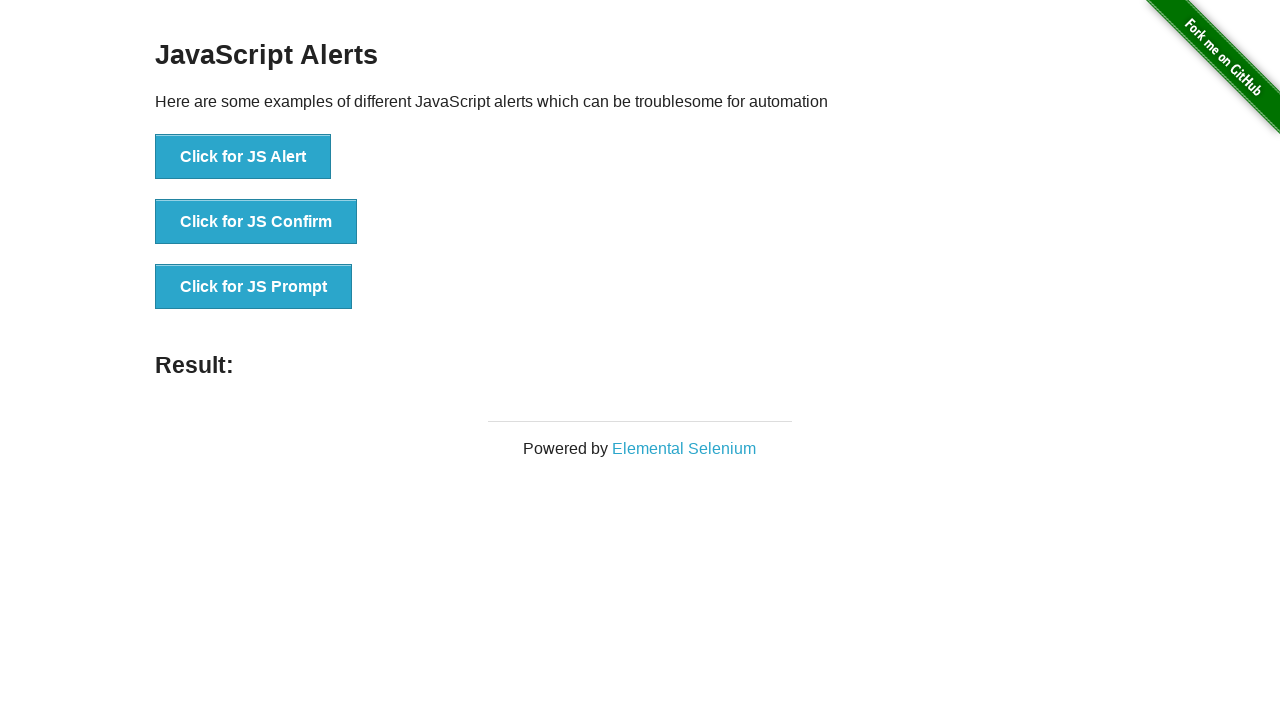

Clicked button to trigger simple alert dialog at (243, 157) on xpath=//button[@onclick='jsAlert()']
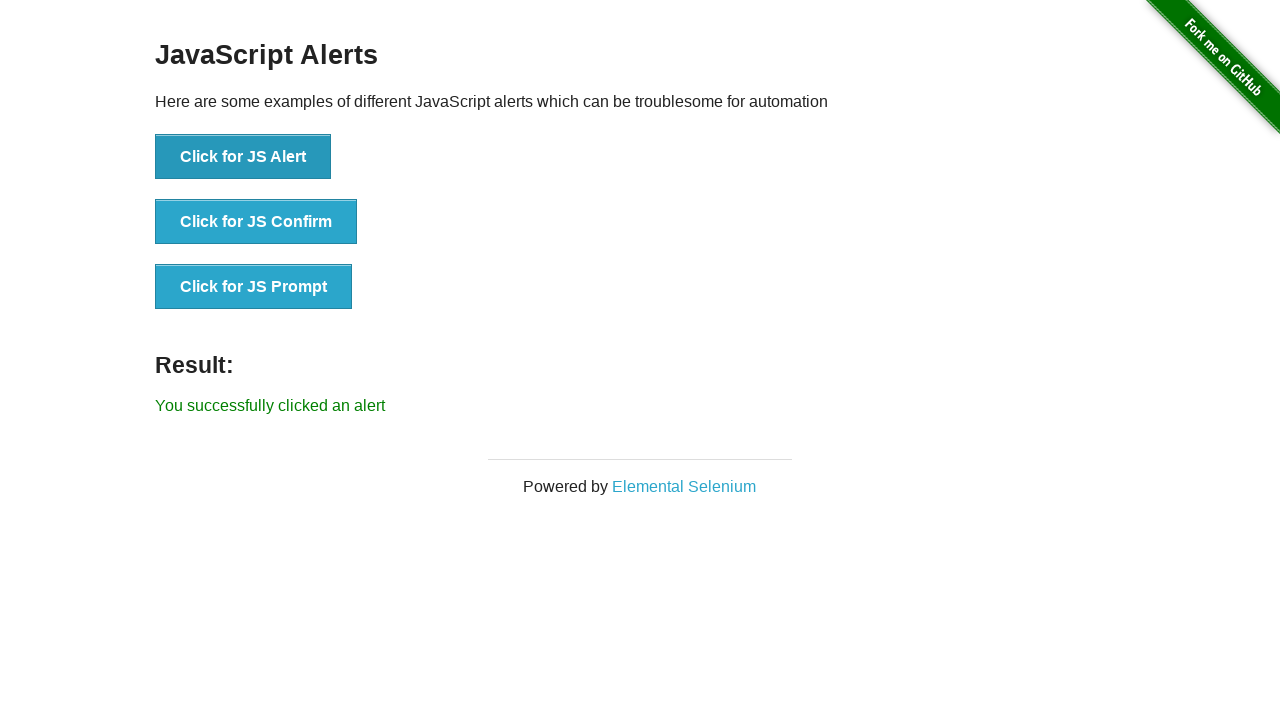

Set up dialog handler and clicked alert button to trigger simple alert at (243, 157) on xpath=//button[@onclick='jsAlert()']
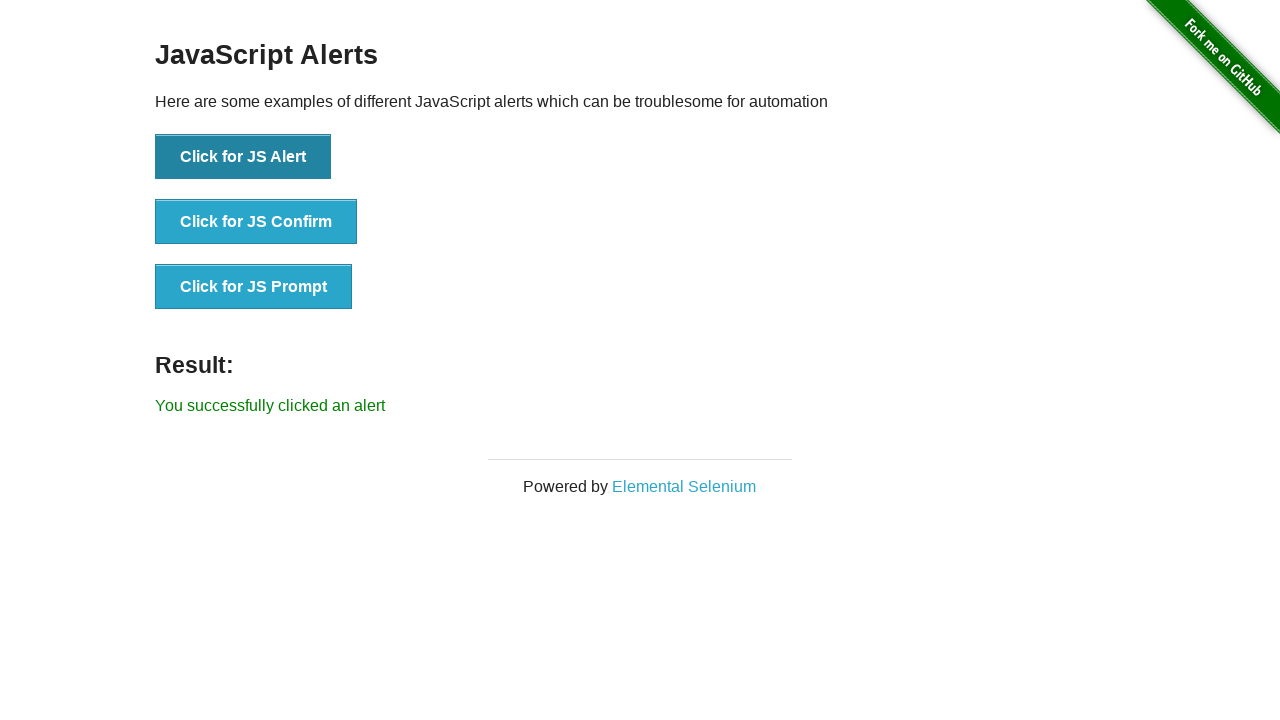

Waited for result message to appear after accepting simple alert
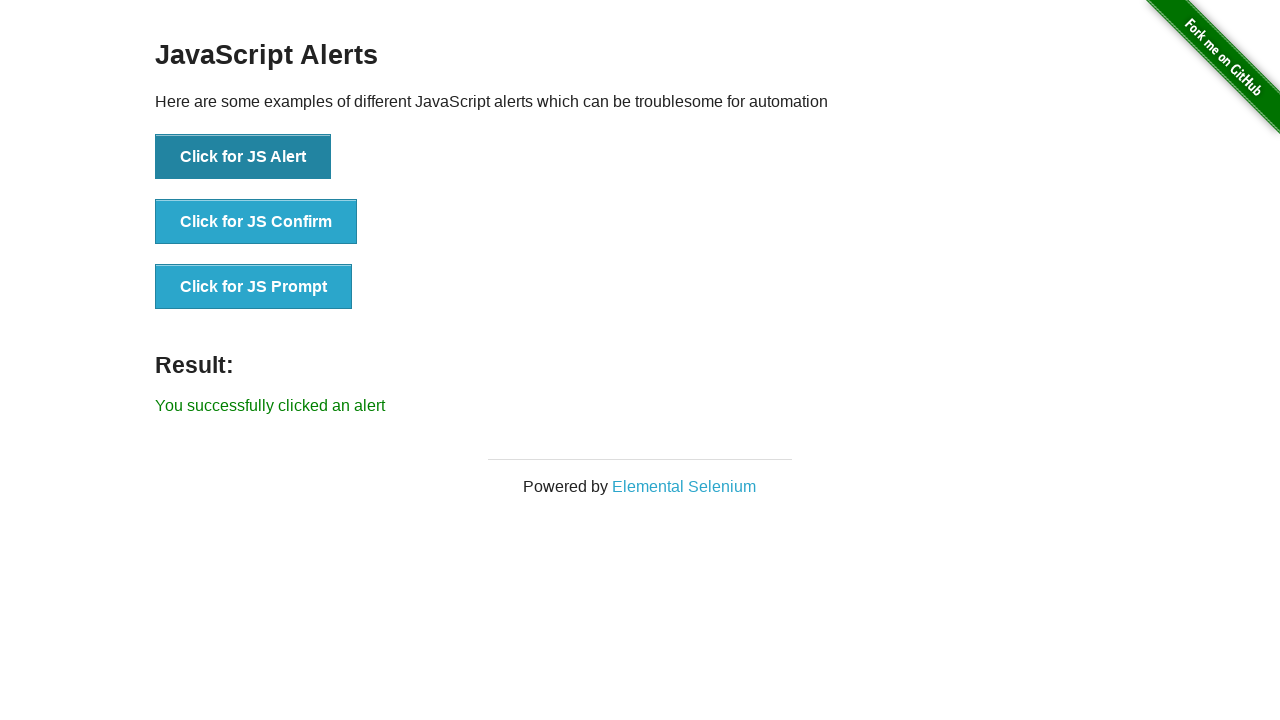

Set up confirmation dialog handler and clicked confirm button at (256, 222) on xpath=//button[@onclick='jsConfirm()']
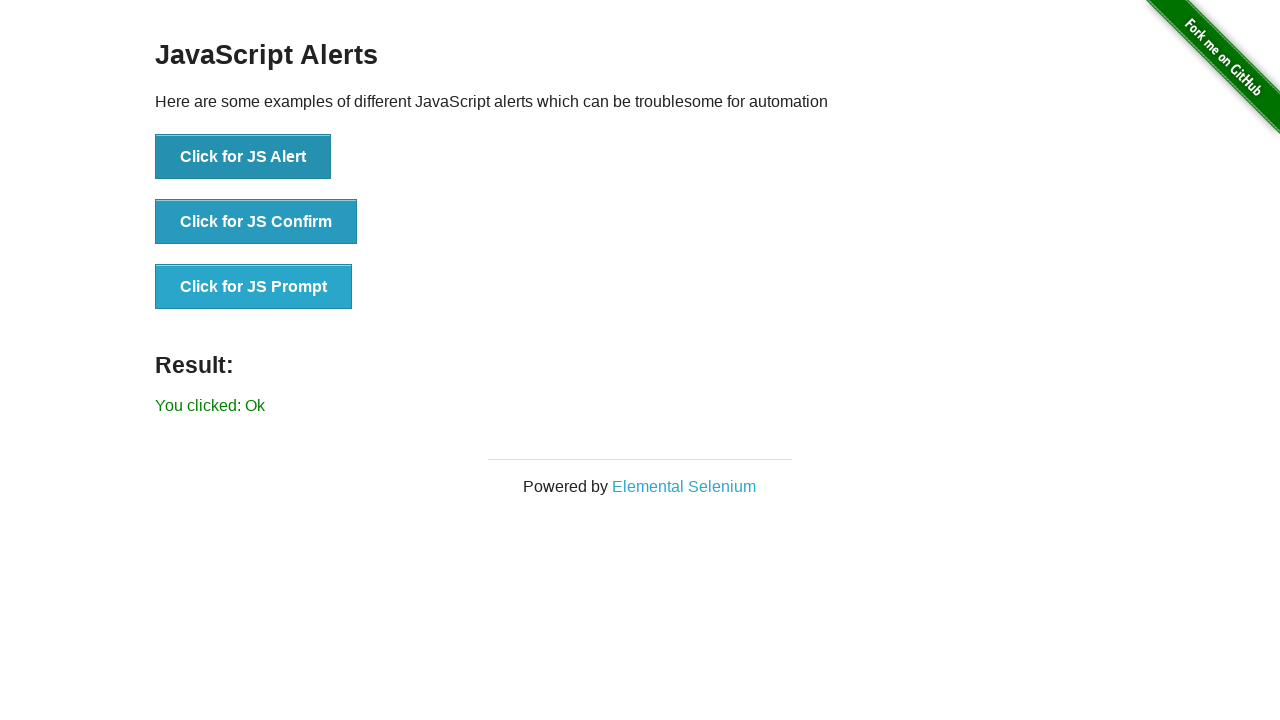

Waited for result message after accepting confirmation dialog
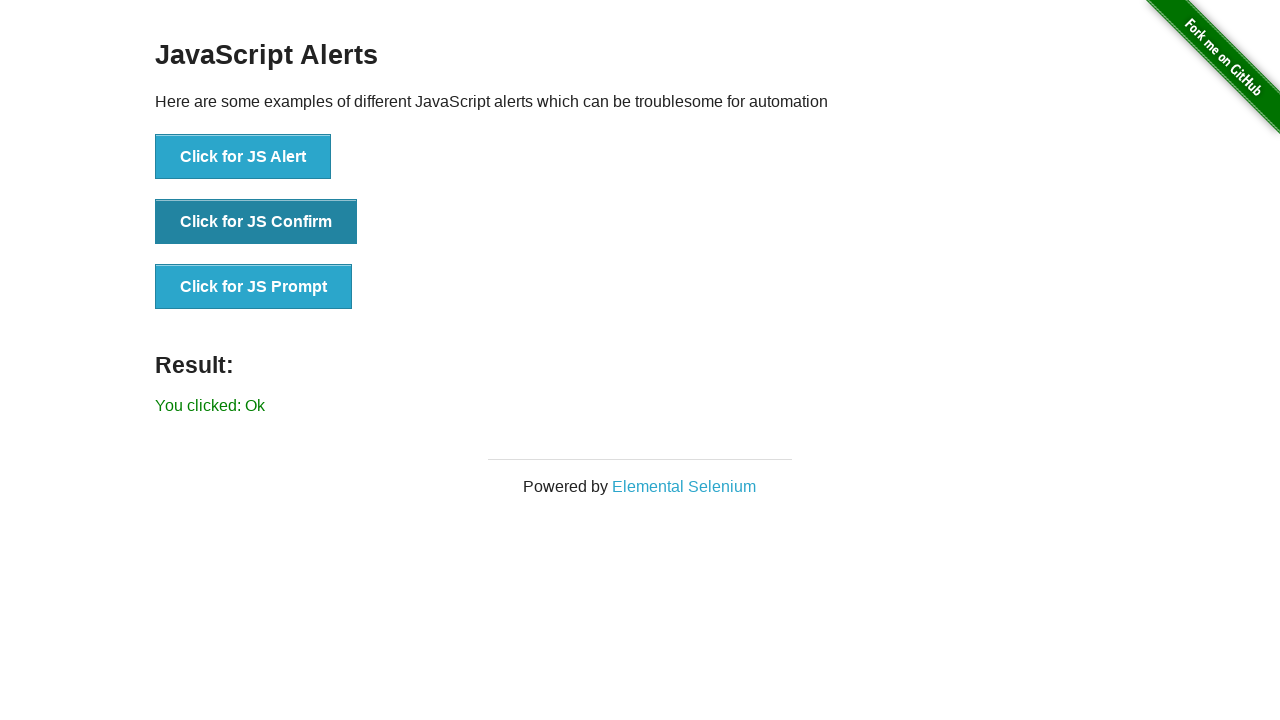

Set up prompt dialog handler to enter text and clicked prompt button at (254, 287) on xpath=//button[@onclick='jsPrompt()']
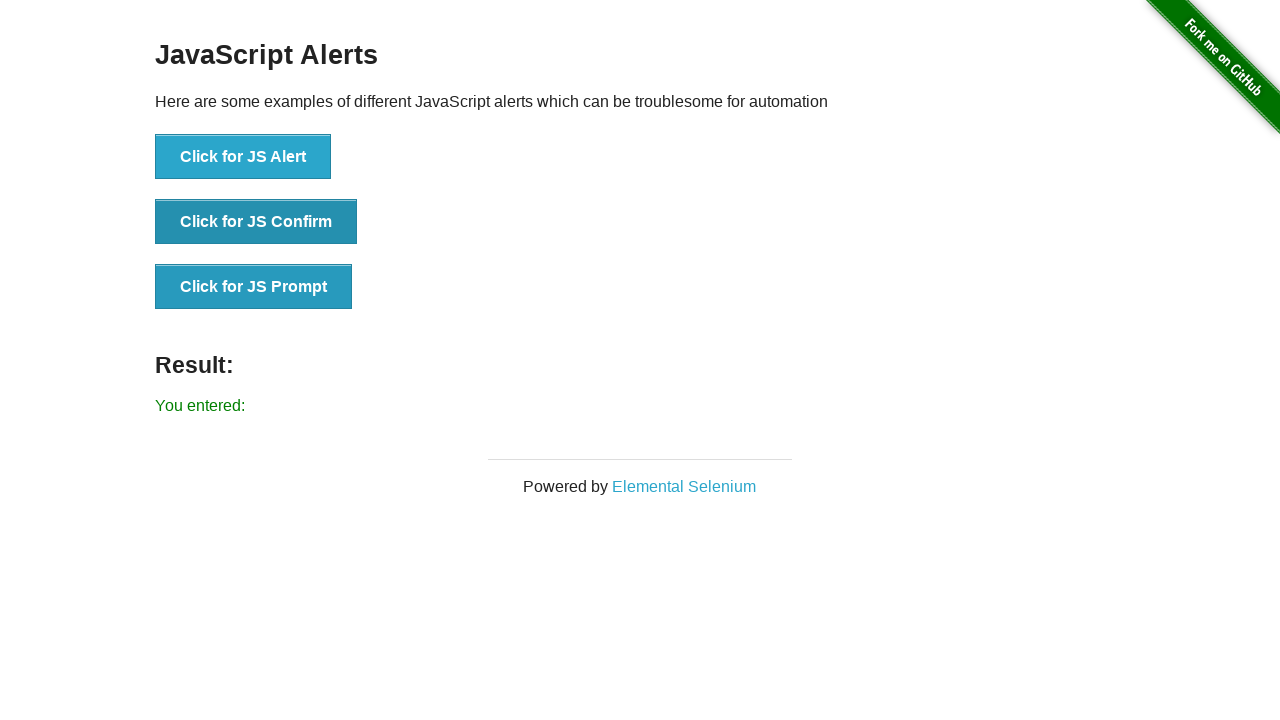

Waited for result message after entering text in prompt dialog
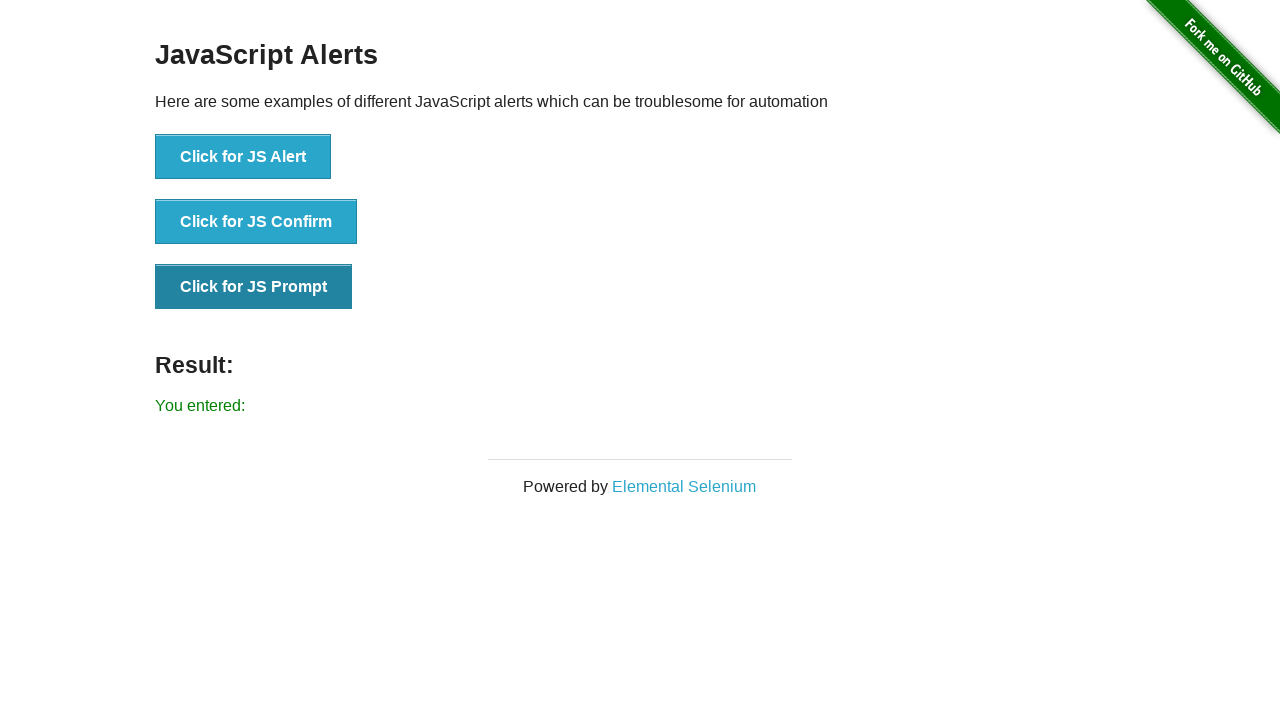

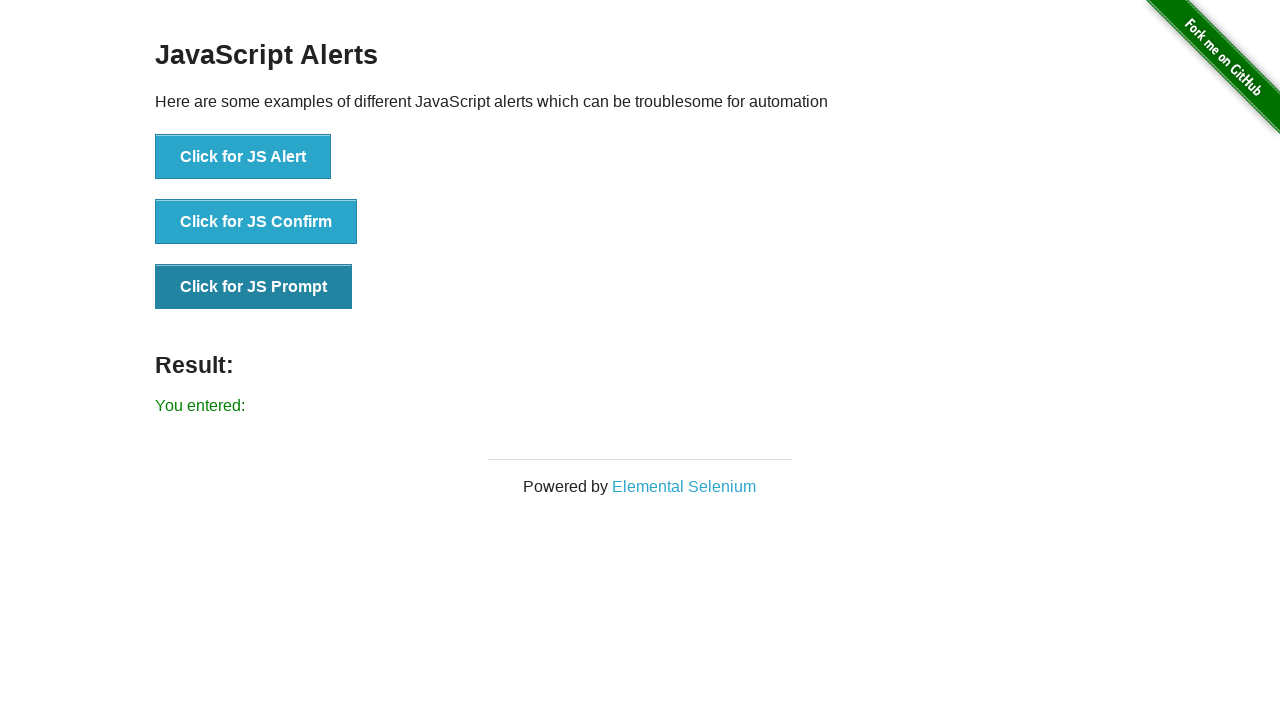